Tests drag and drop functionality on jQueryUI demo page by dragging an element from source to target within an iframe

Starting URL: https://jqueryui.com/droppable/

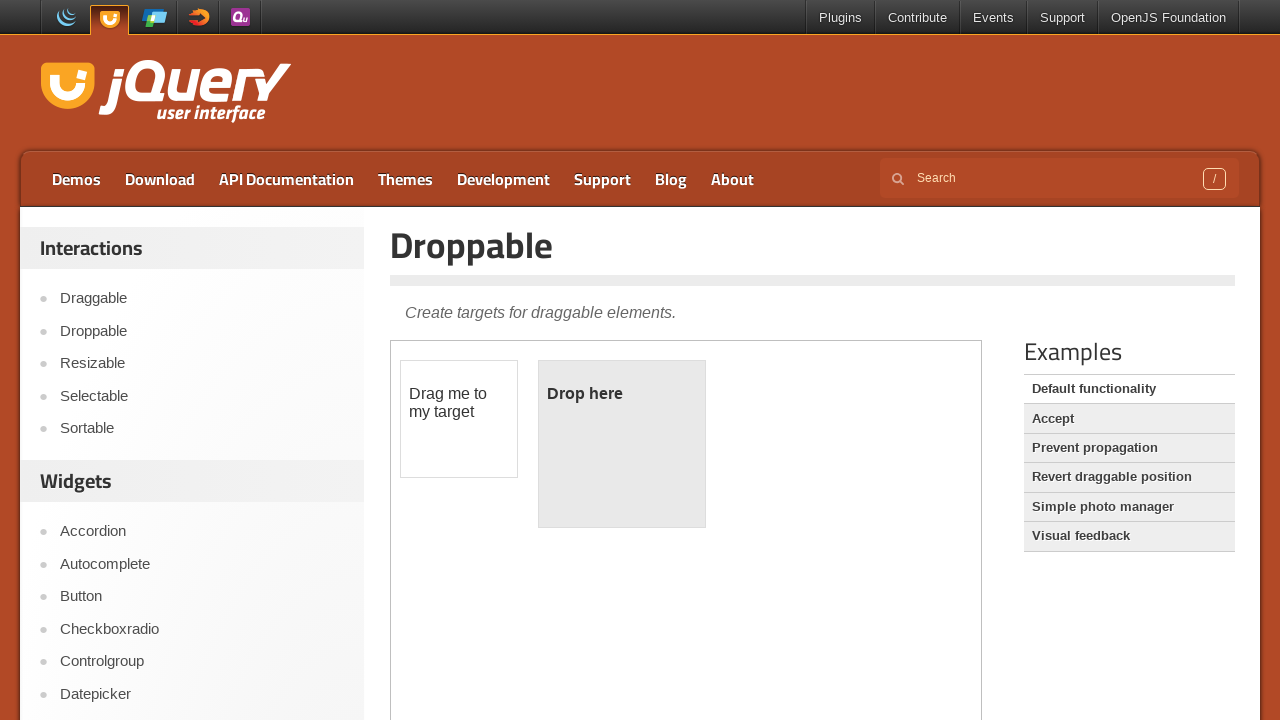

Located demo iframe containing drag and drop elements
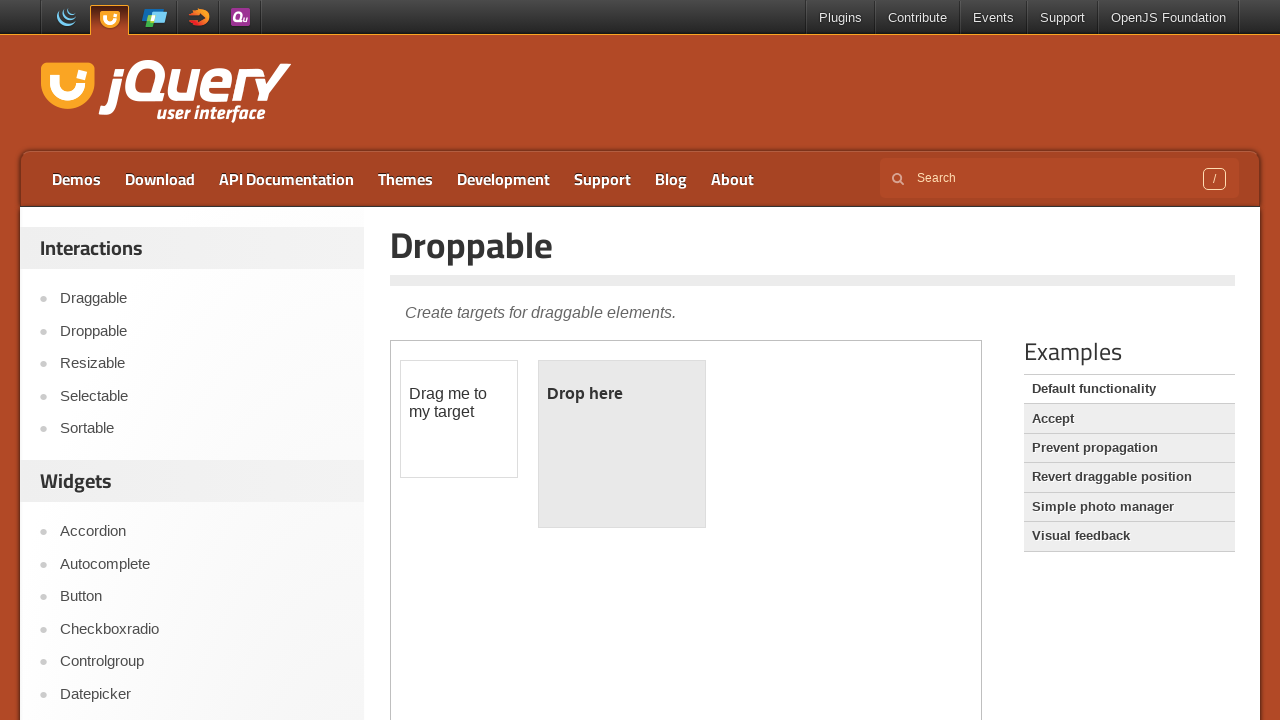

Located draggable source element within iframe
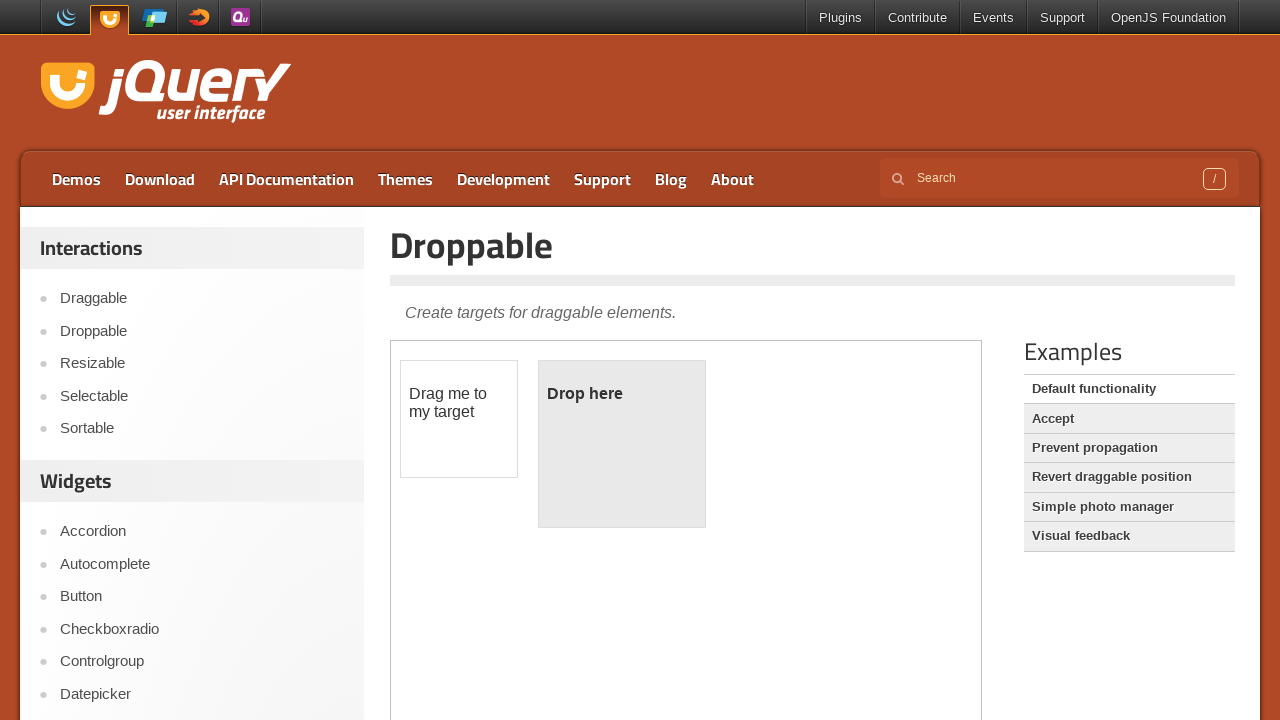

Located droppable target element within iframe
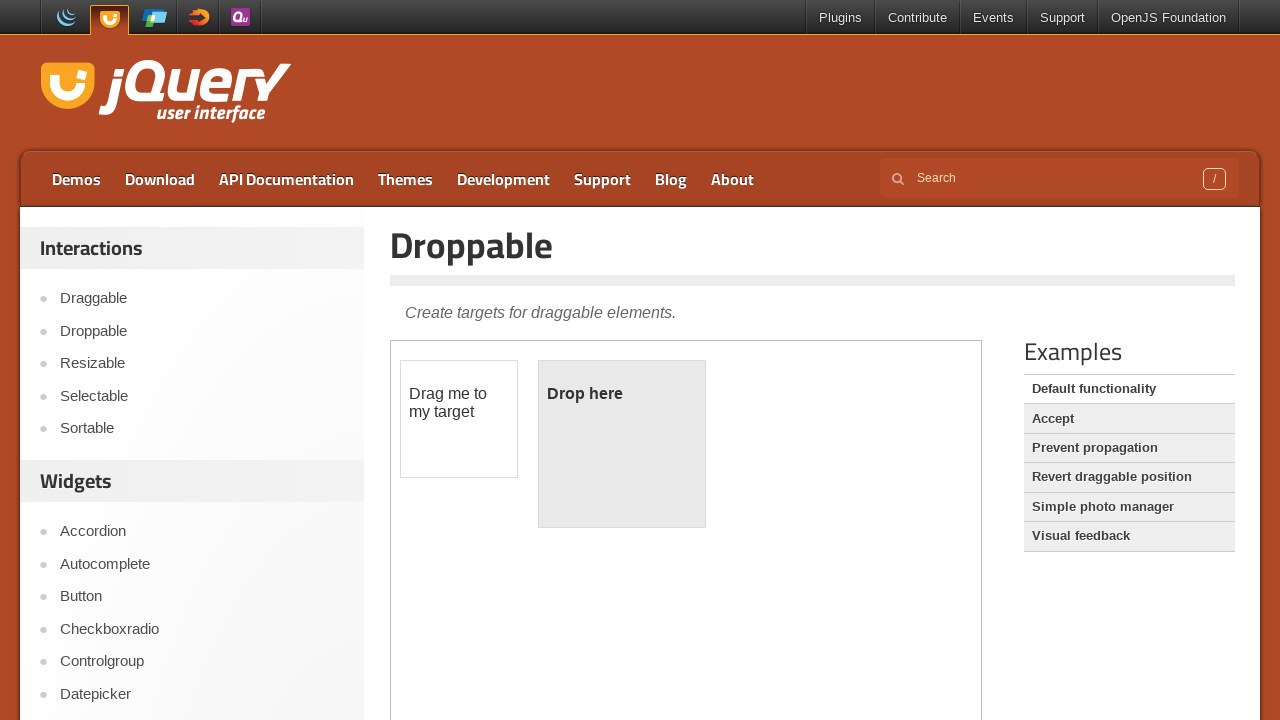

Dragged element from source to target successfully at (622, 444)
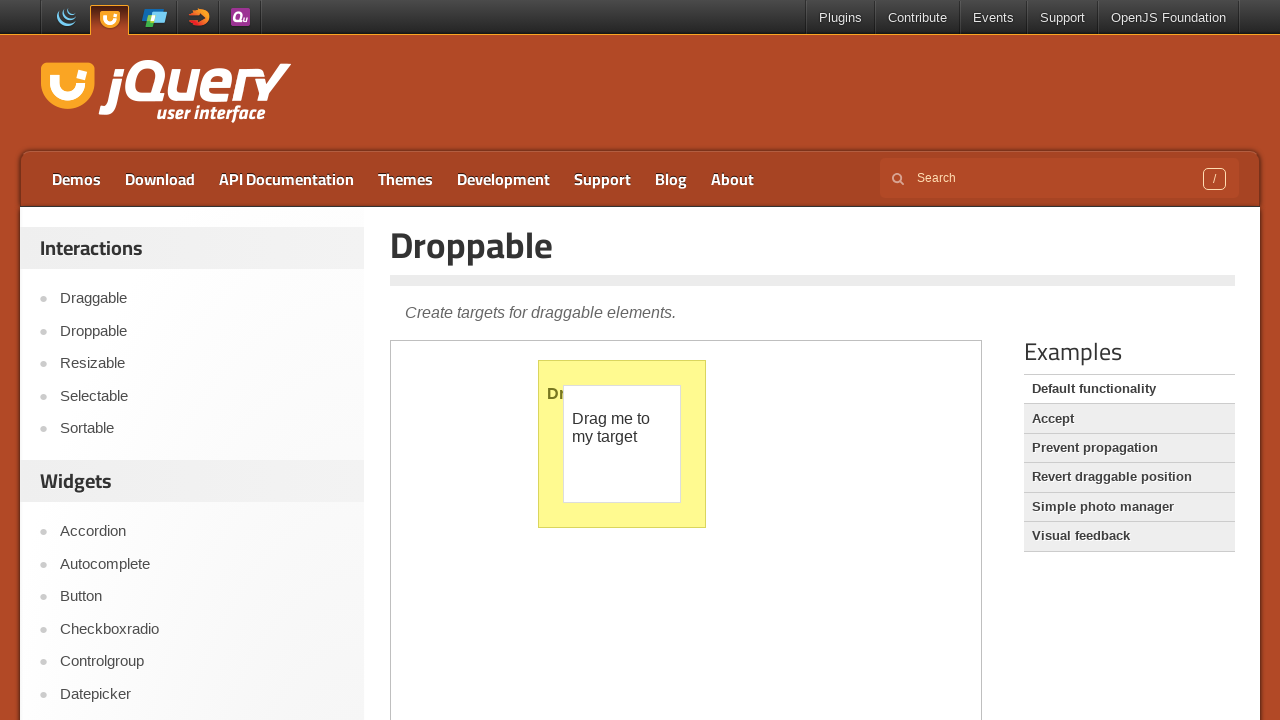

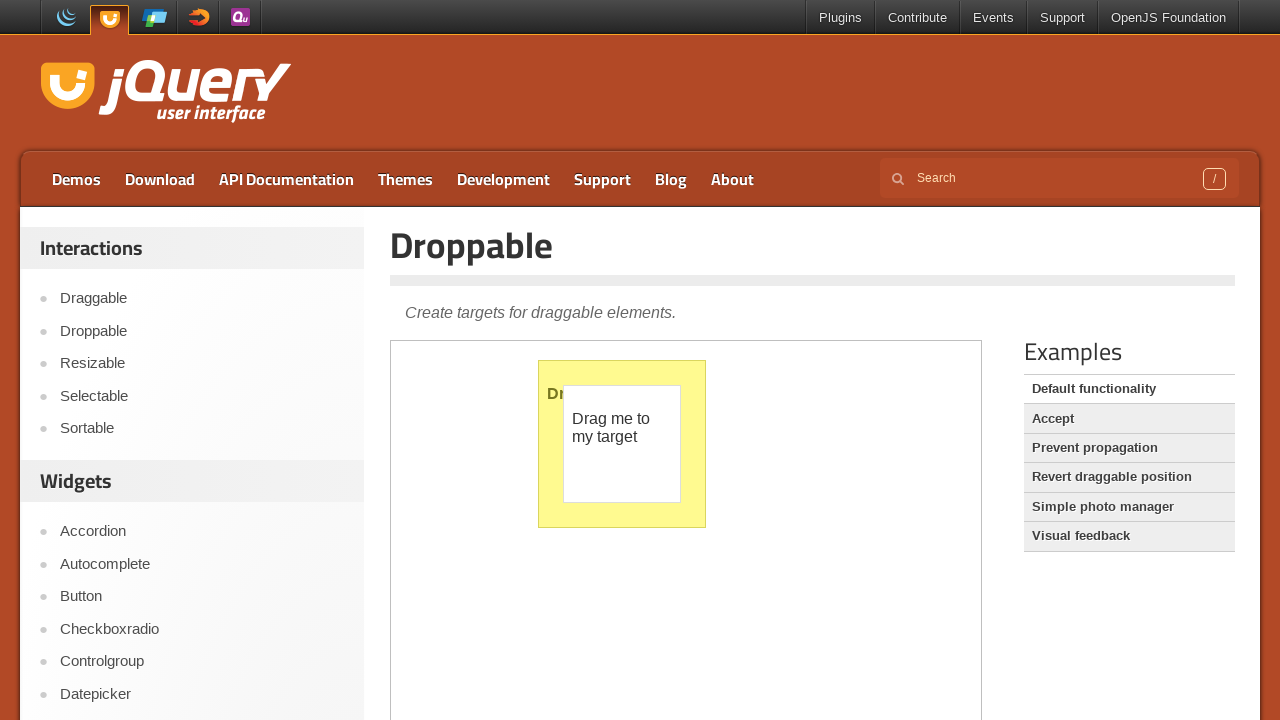